Tests toggle all functionality by adding multiple items and toggling all at once

Starting URL: https://todomvc.com/examples/react/dist/

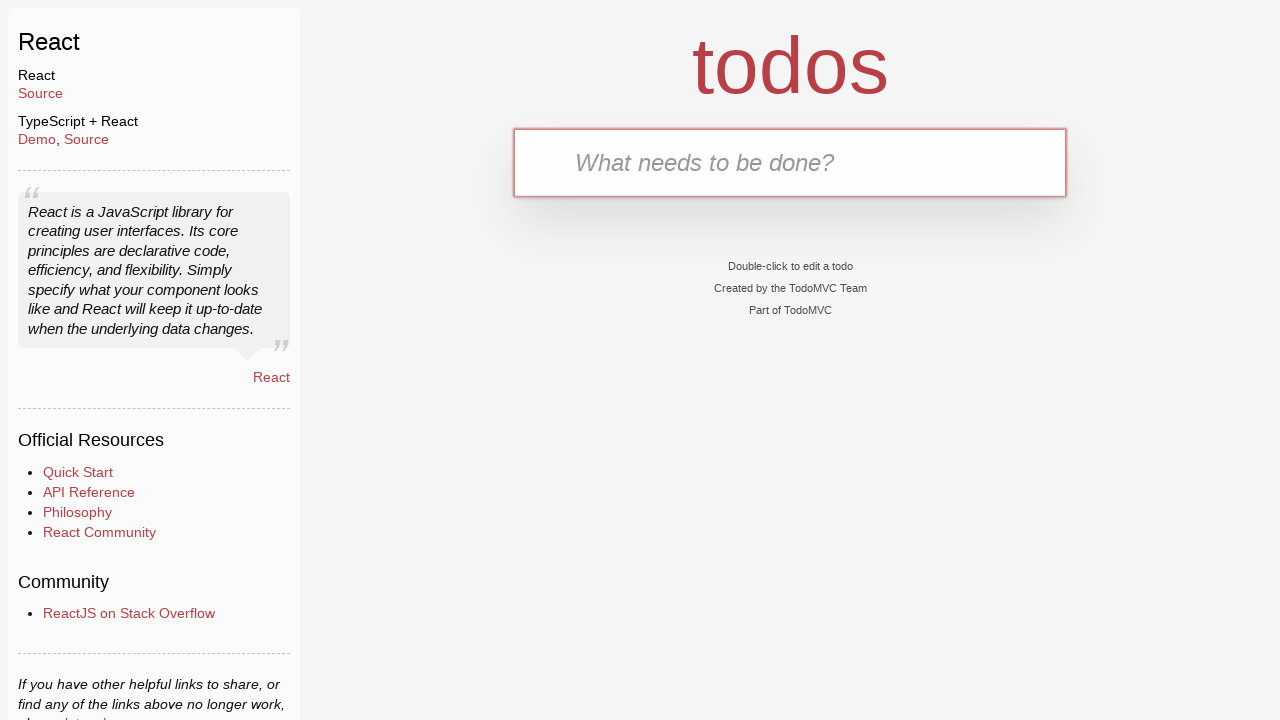

Reloaded the page to start fresh
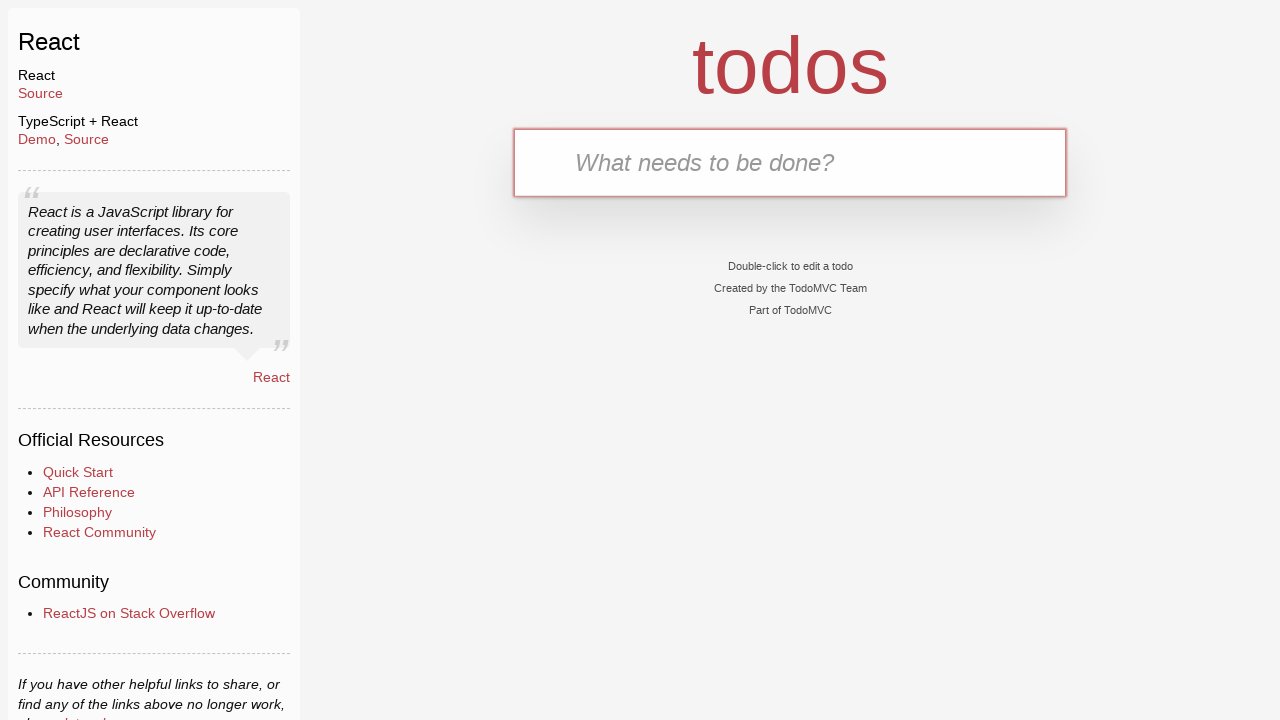

Filled input field with 'Item 1' on input.new-todo[data-testid='text-input']
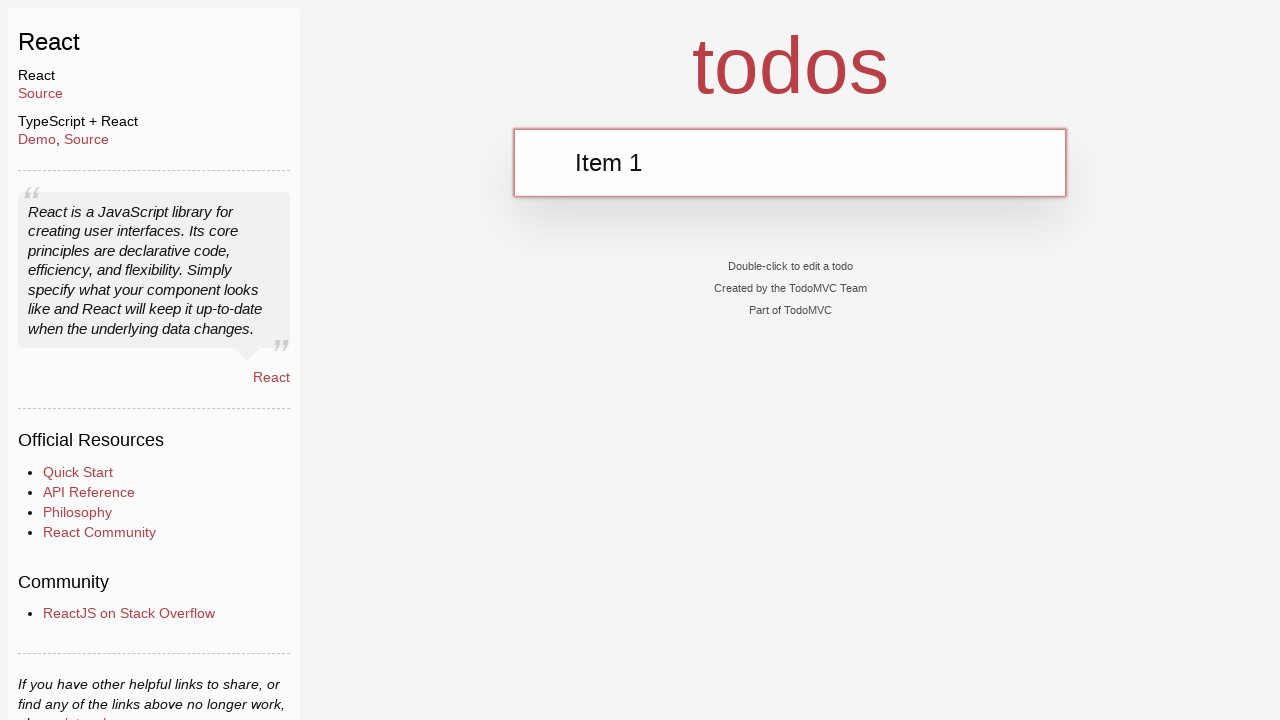

Pressed Enter to add Item 1 on input.new-todo[data-testid='text-input']
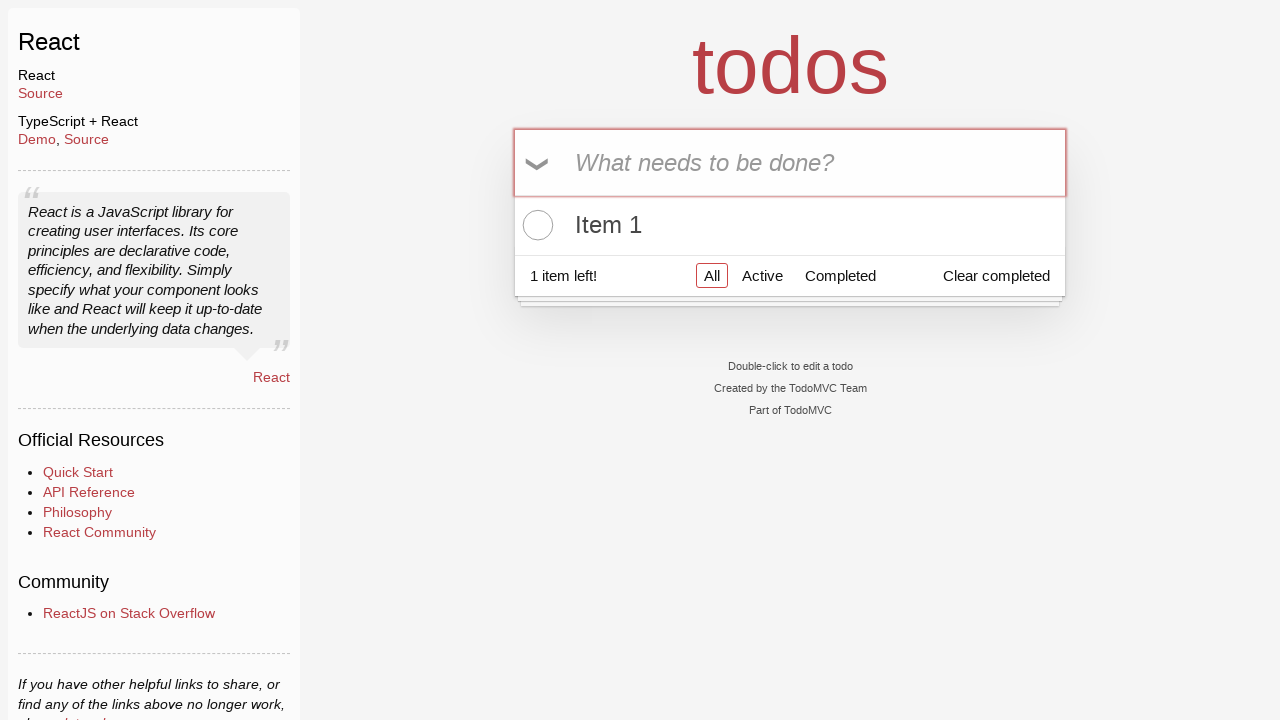

Filled input field with 'Item 2' on input.new-todo[data-testid='text-input']
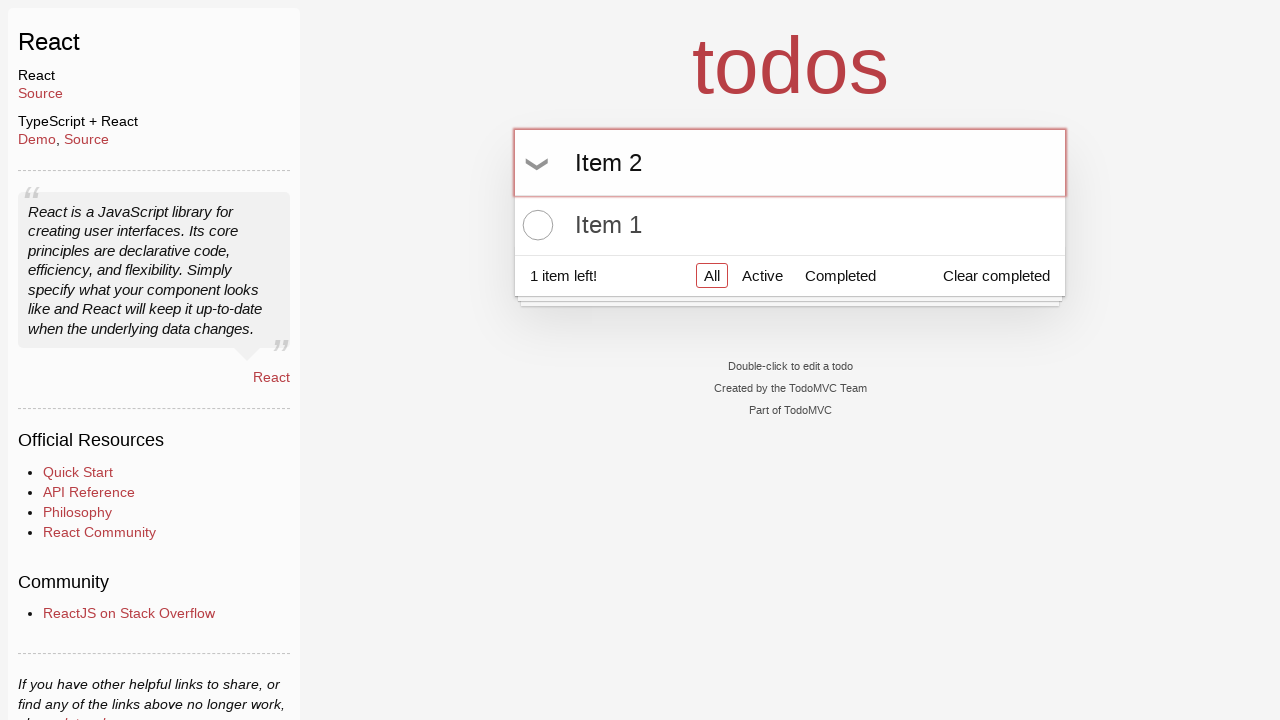

Pressed Enter to add Item 2 on input.new-todo[data-testid='text-input']
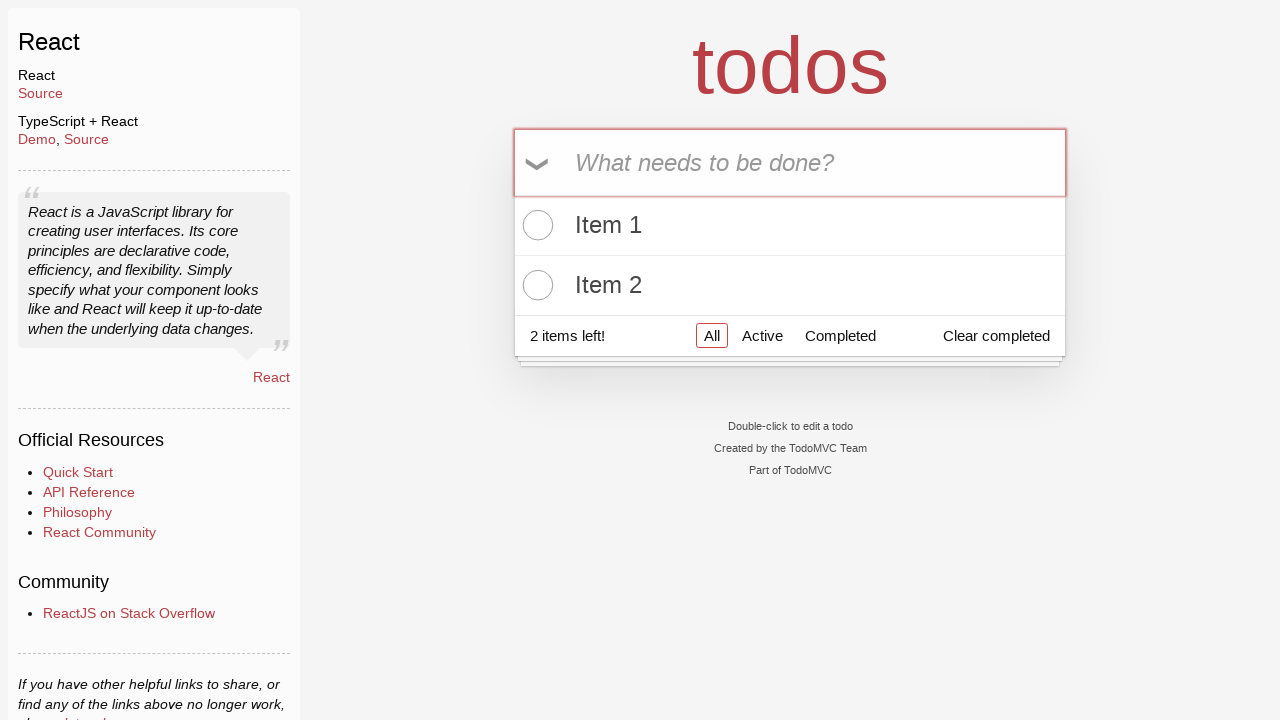

Filled input field with 'Item 3' on input.new-todo[data-testid='text-input']
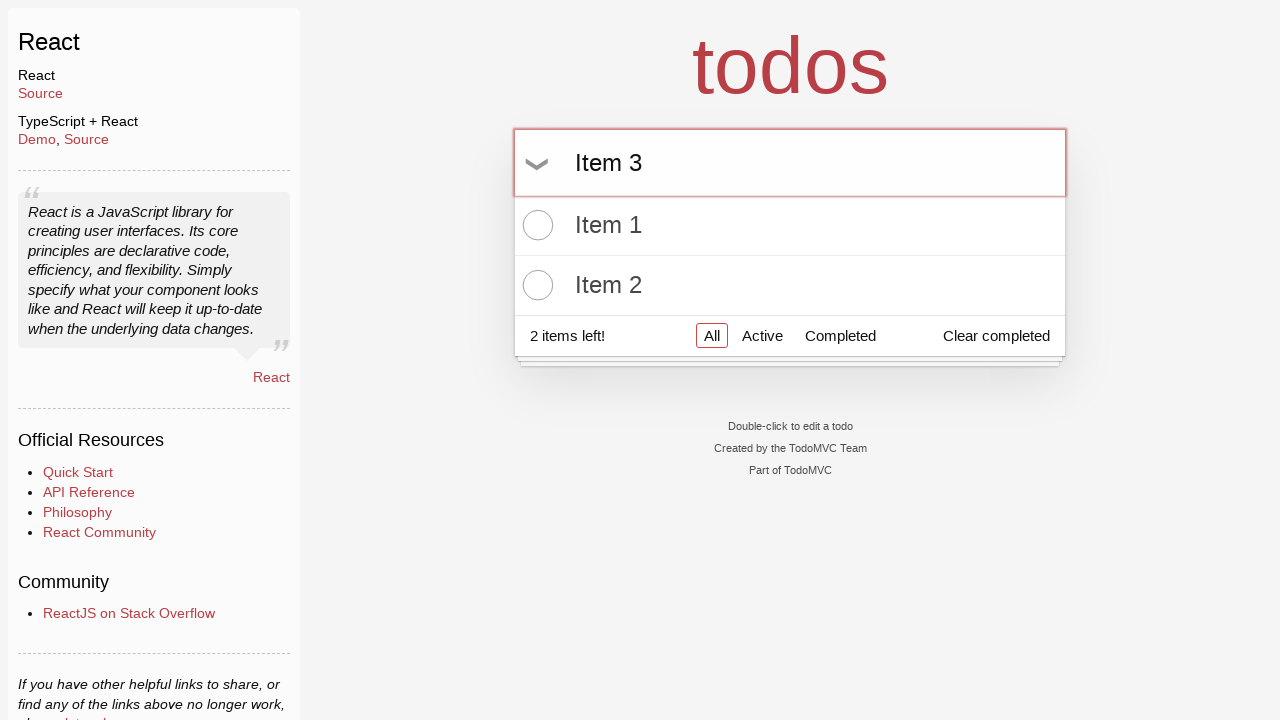

Pressed Enter to add Item 3 on input.new-todo[data-testid='text-input']
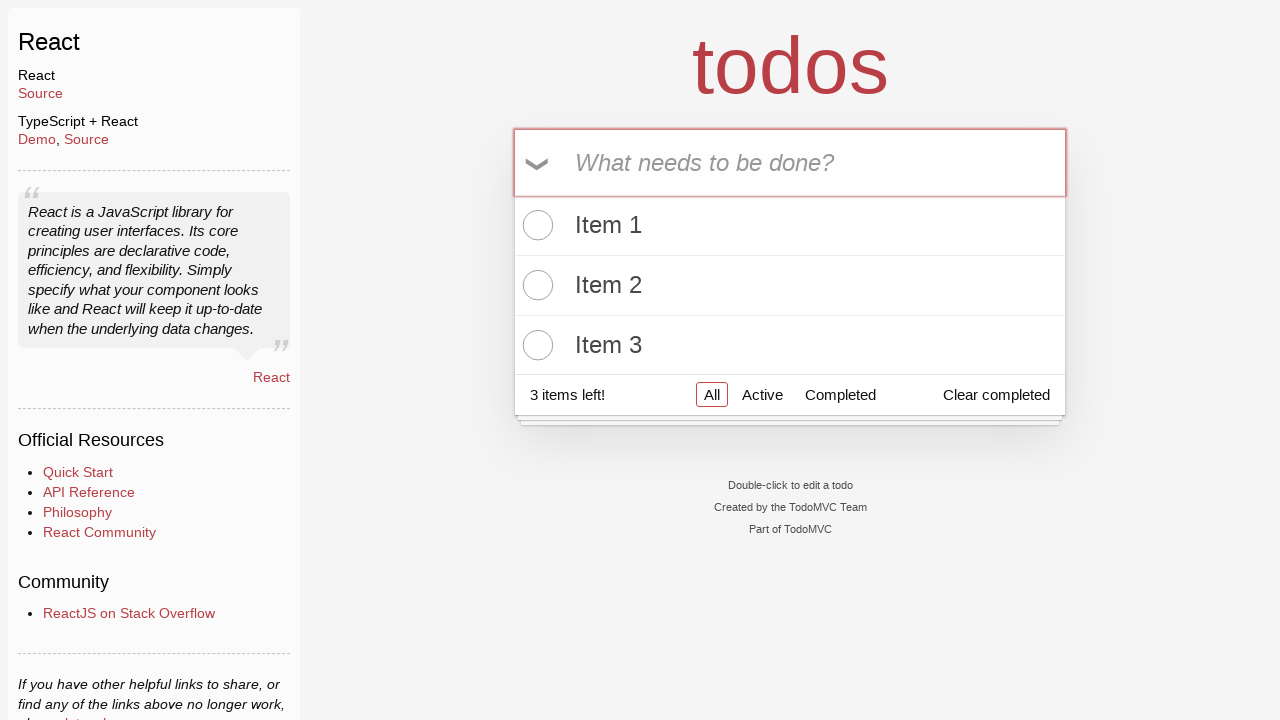

Filled input field with 'Item 4' on input.new-todo[data-testid='text-input']
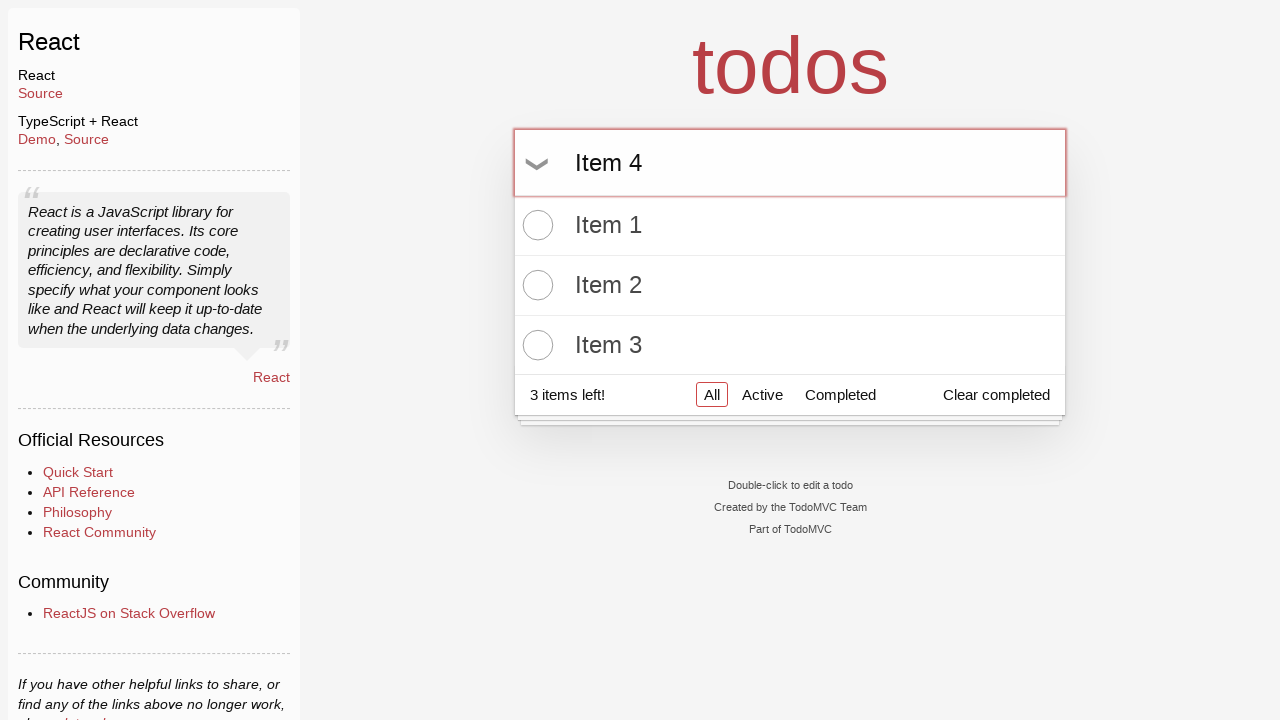

Pressed Enter to add Item 4 on input.new-todo[data-testid='text-input']
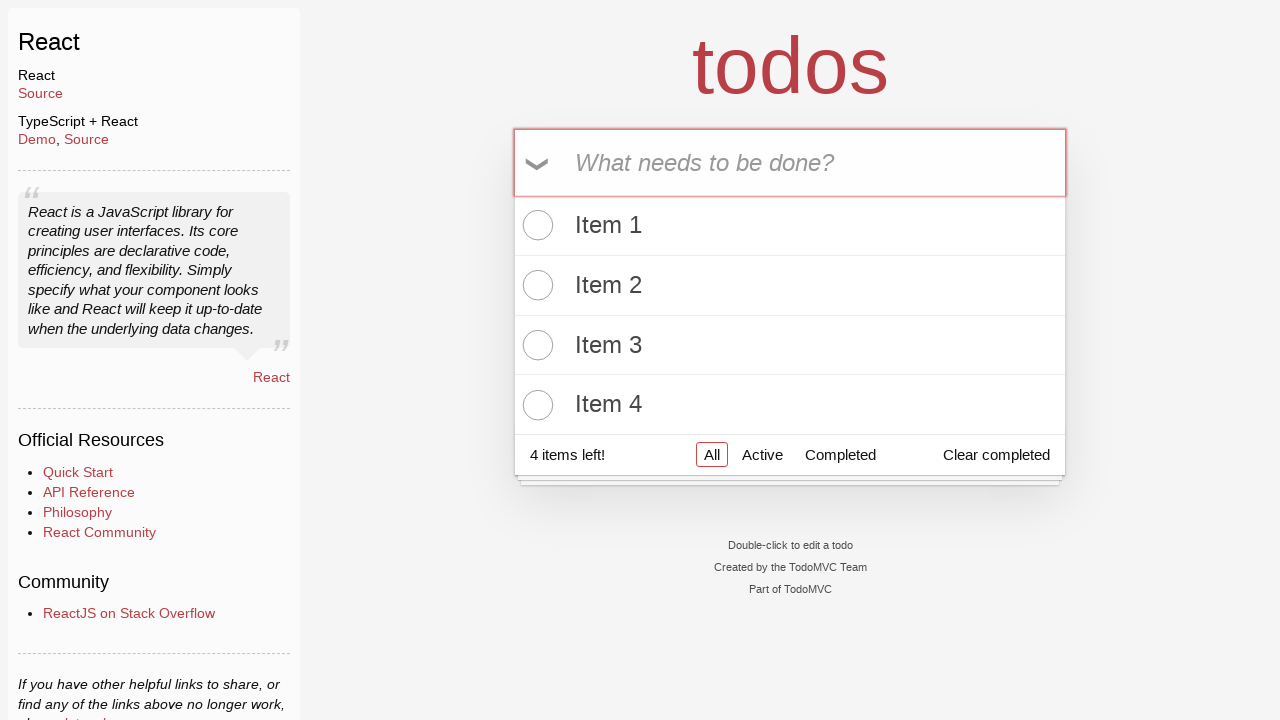

Clicked toggle-all button to mark all items as completed at (539, 163) on input.toggle-all[data-testid='toggle-all']
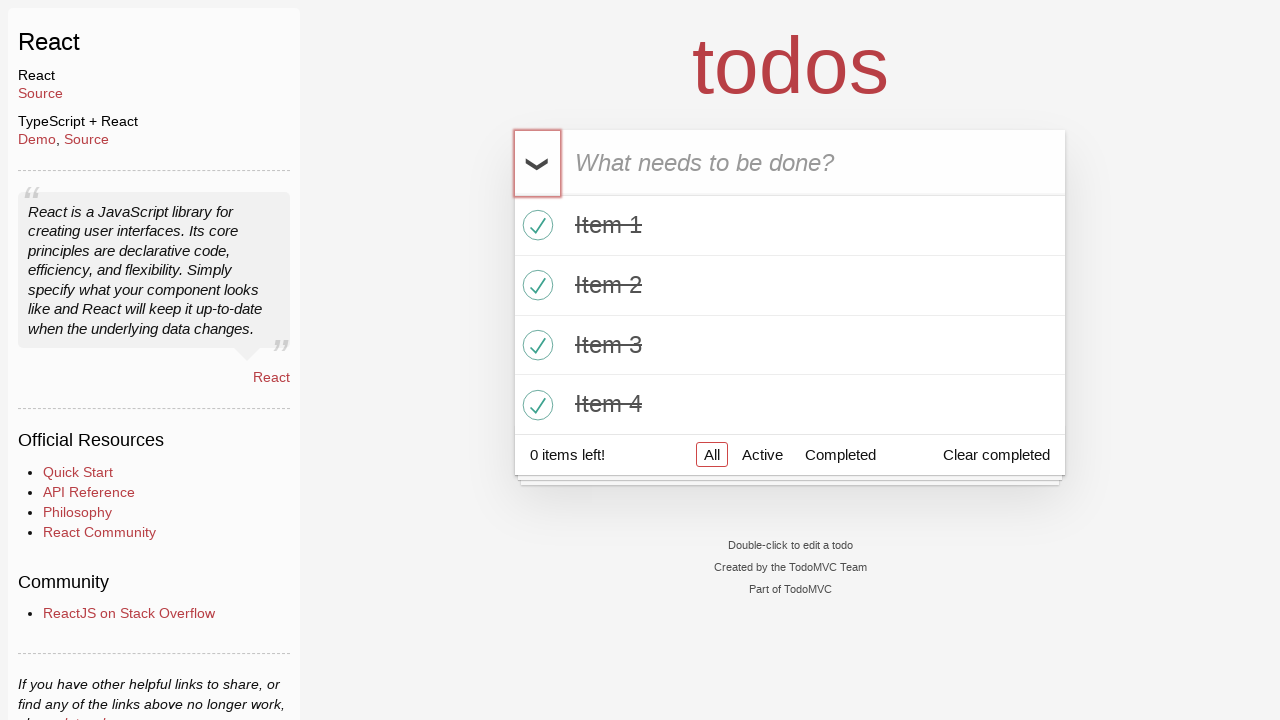

Clicked toggle-all button to unmark all items as completed at (539, 163) on input.toggle-all[data-testid='toggle-all']
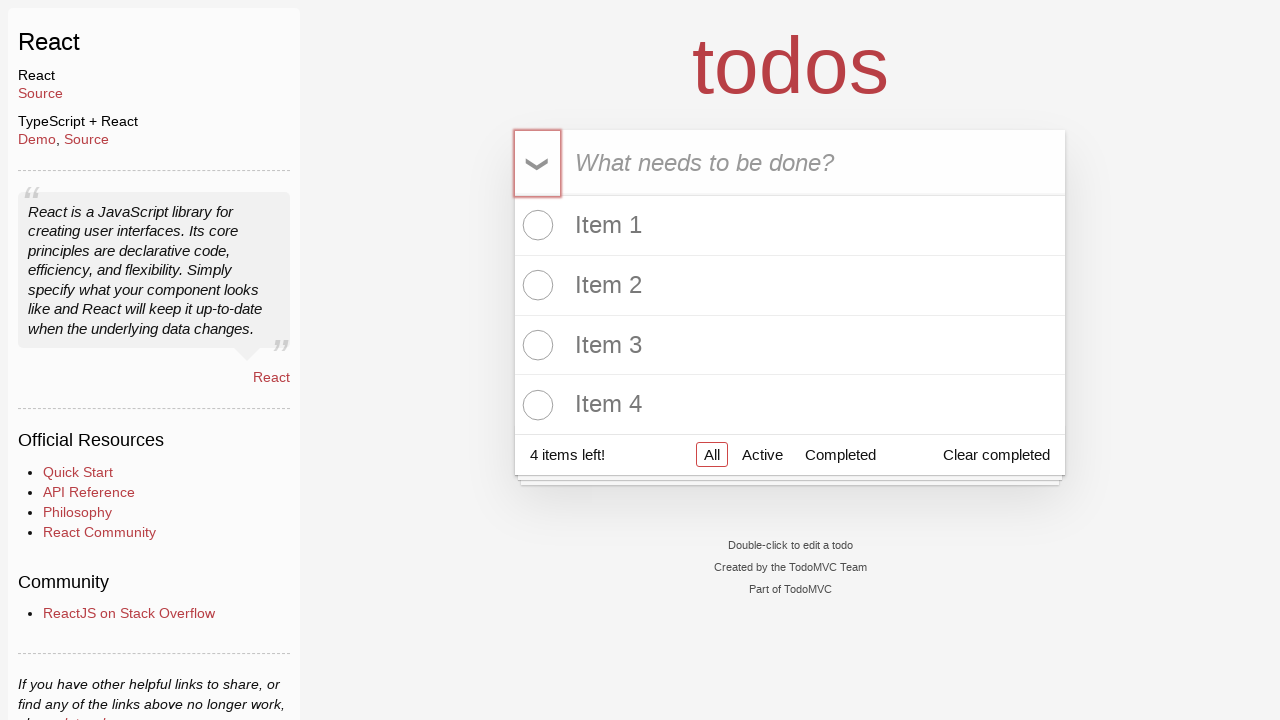

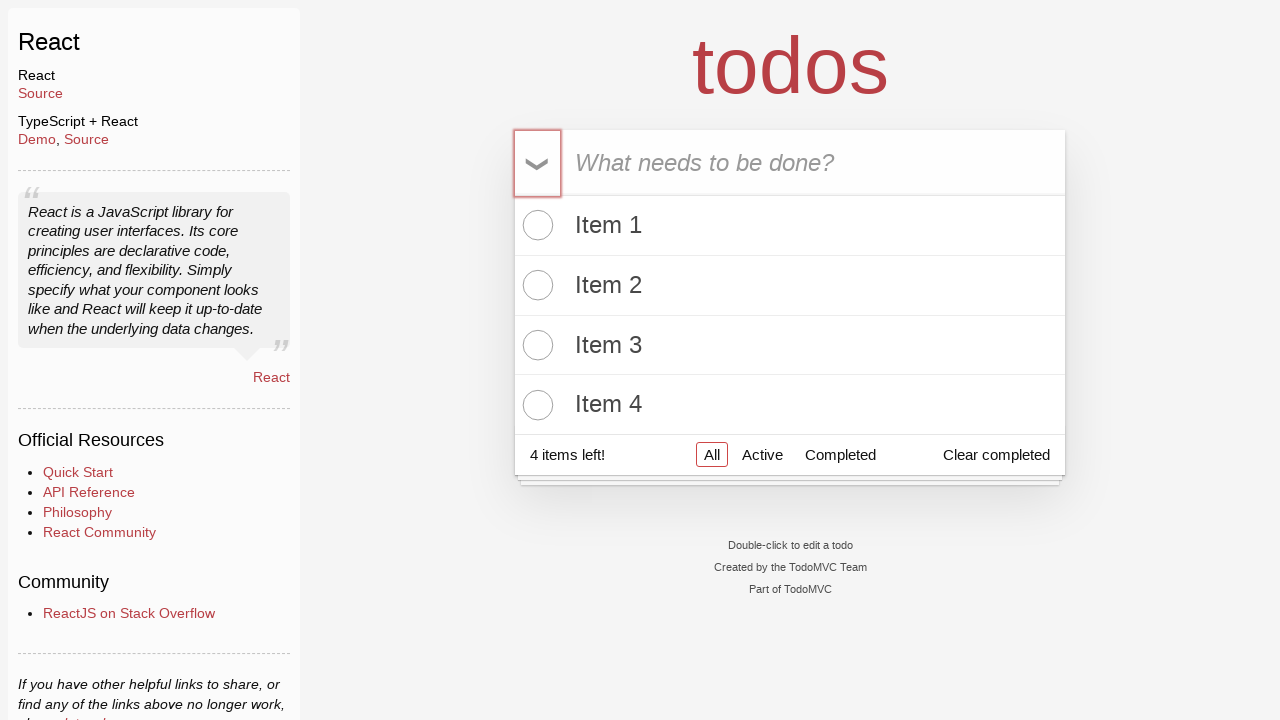